Tests finding and clicking a link by partial text (a calculated mathematical value), then fills out a form with first name, last name, city, and country fields and submits it.

Starting URL: http://suninjuly.github.io/find_link_text

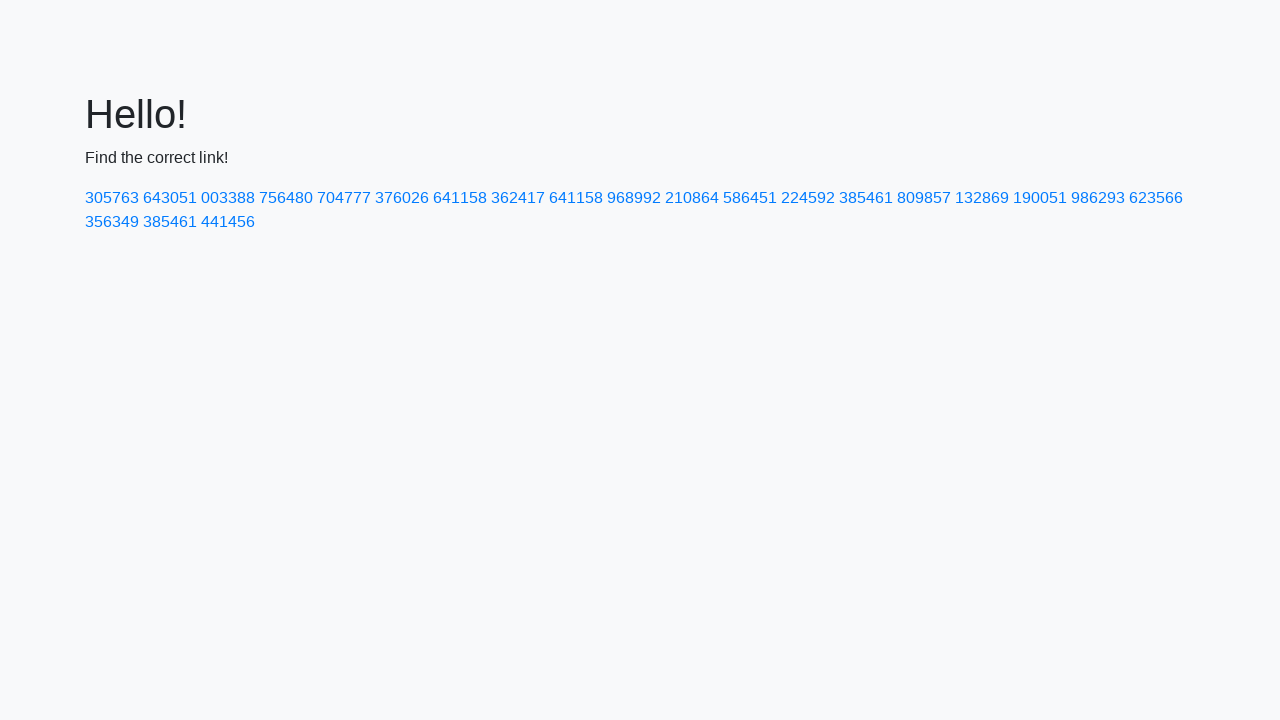

Clicked link with calculated text '224592' at (808, 198) on a:has-text('224592')
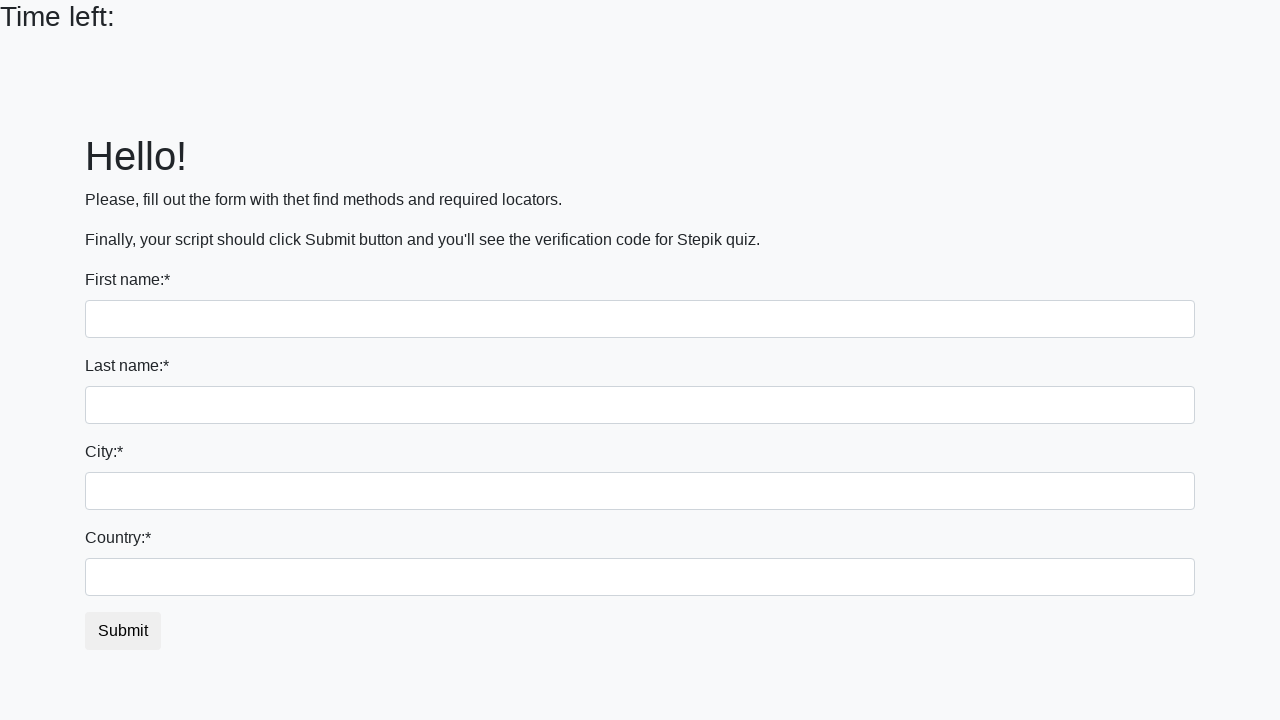

Filled first name field with 'Ivan' on input
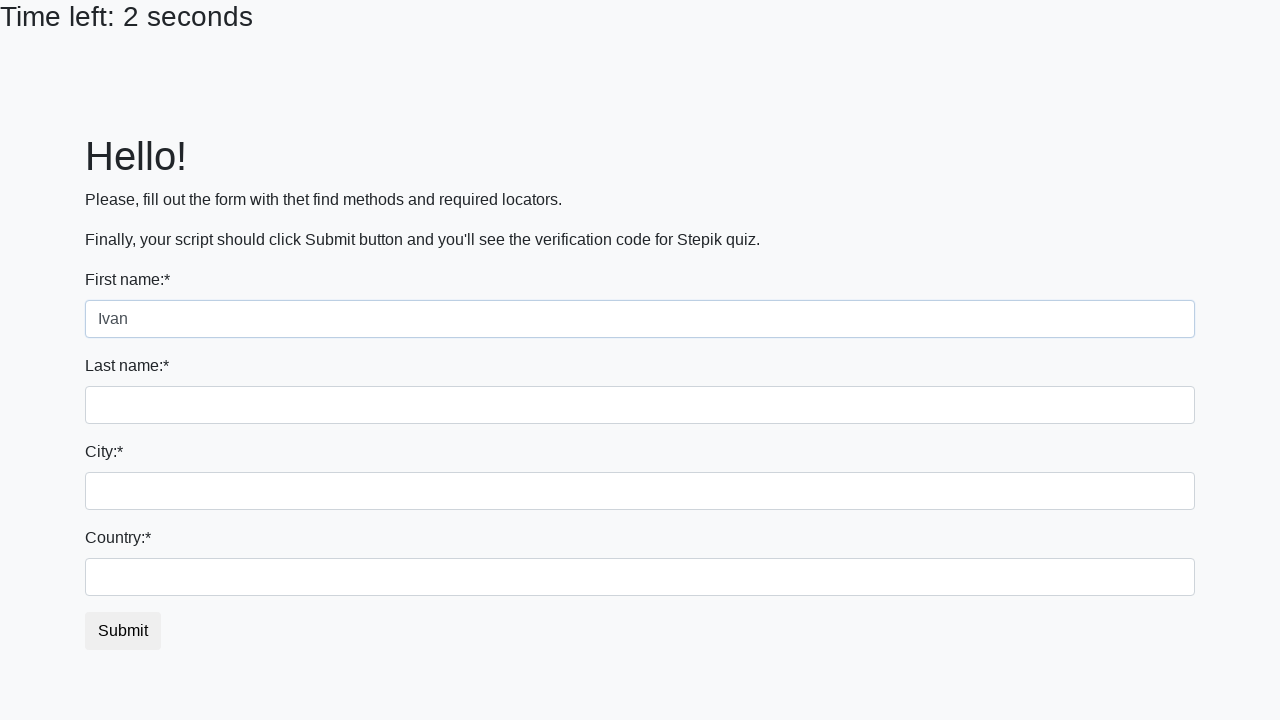

Filled last name field with 'Petrov' on input[name='last_name']
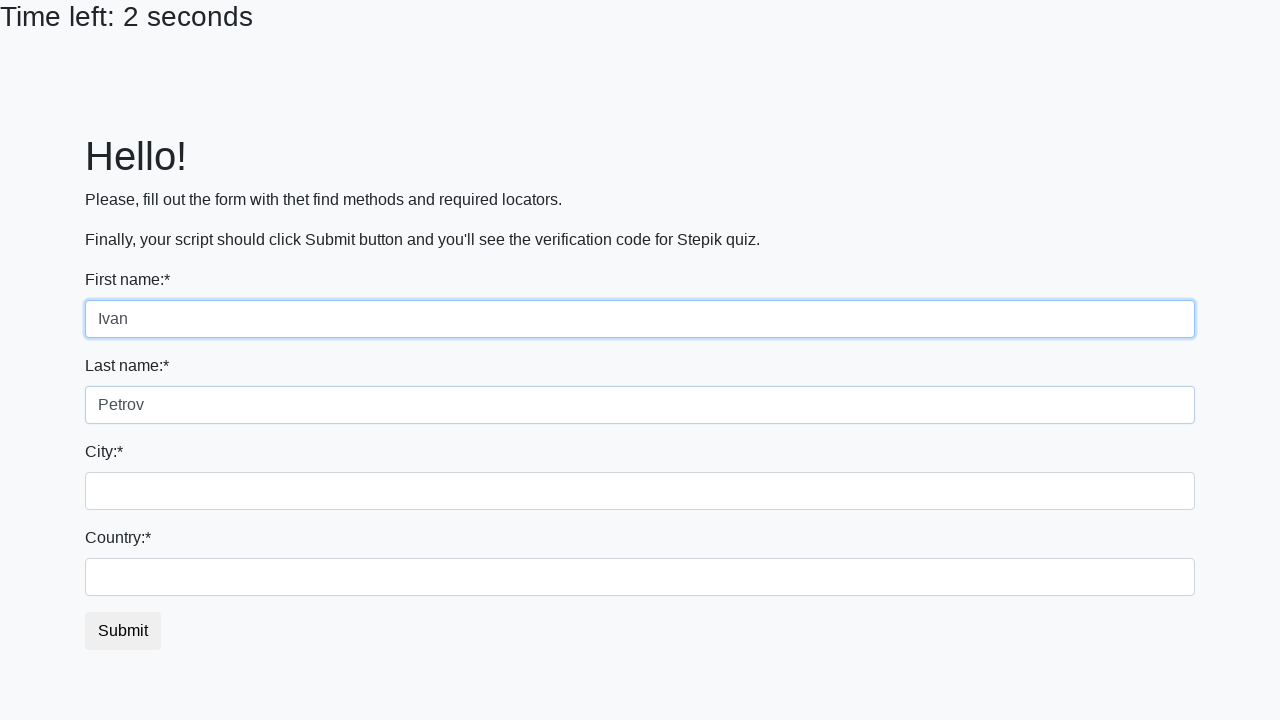

Filled city field with 'Smolensk' on .form-control.city
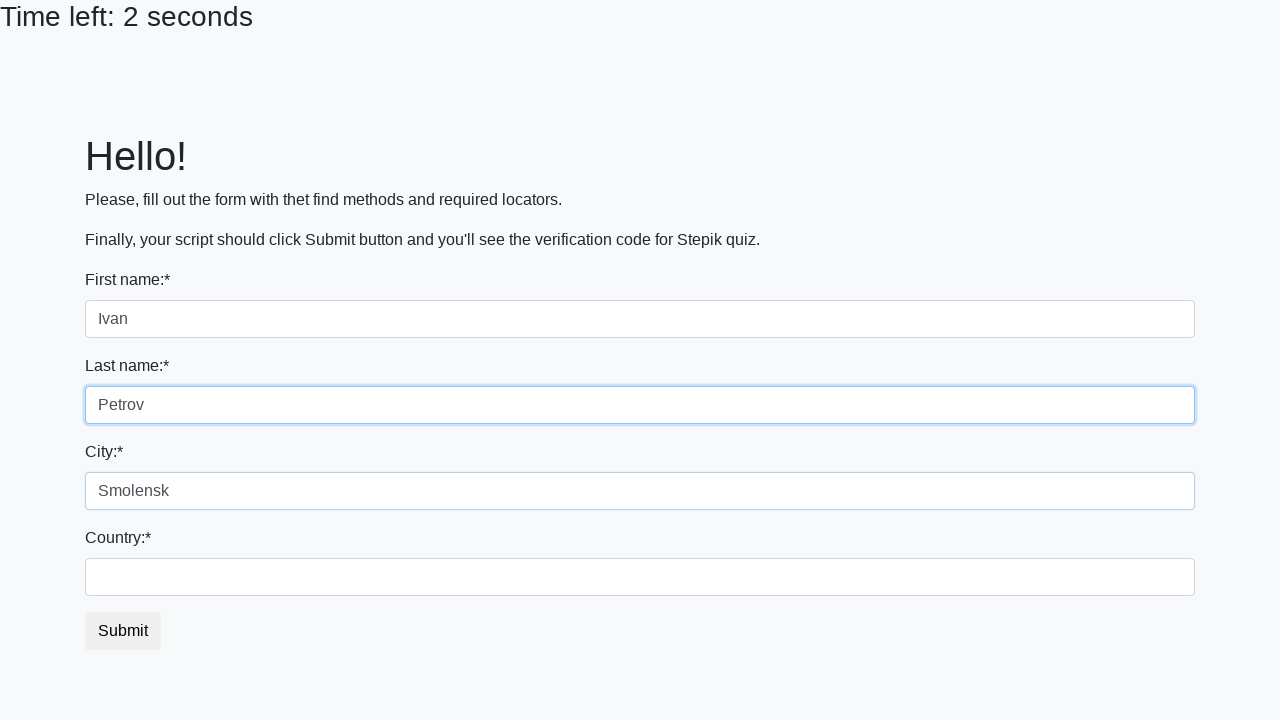

Filled country field with 'Russia' on #country
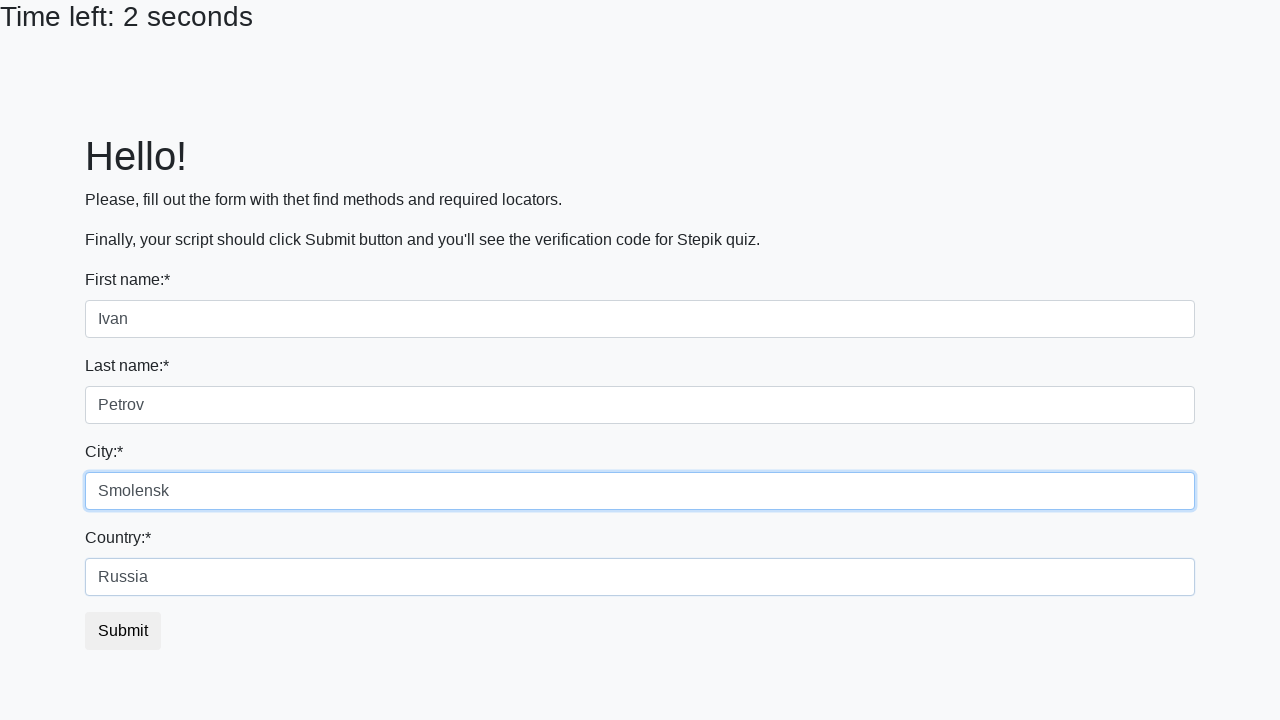

Clicked submit button to submit the form at (123, 631) on button.btn
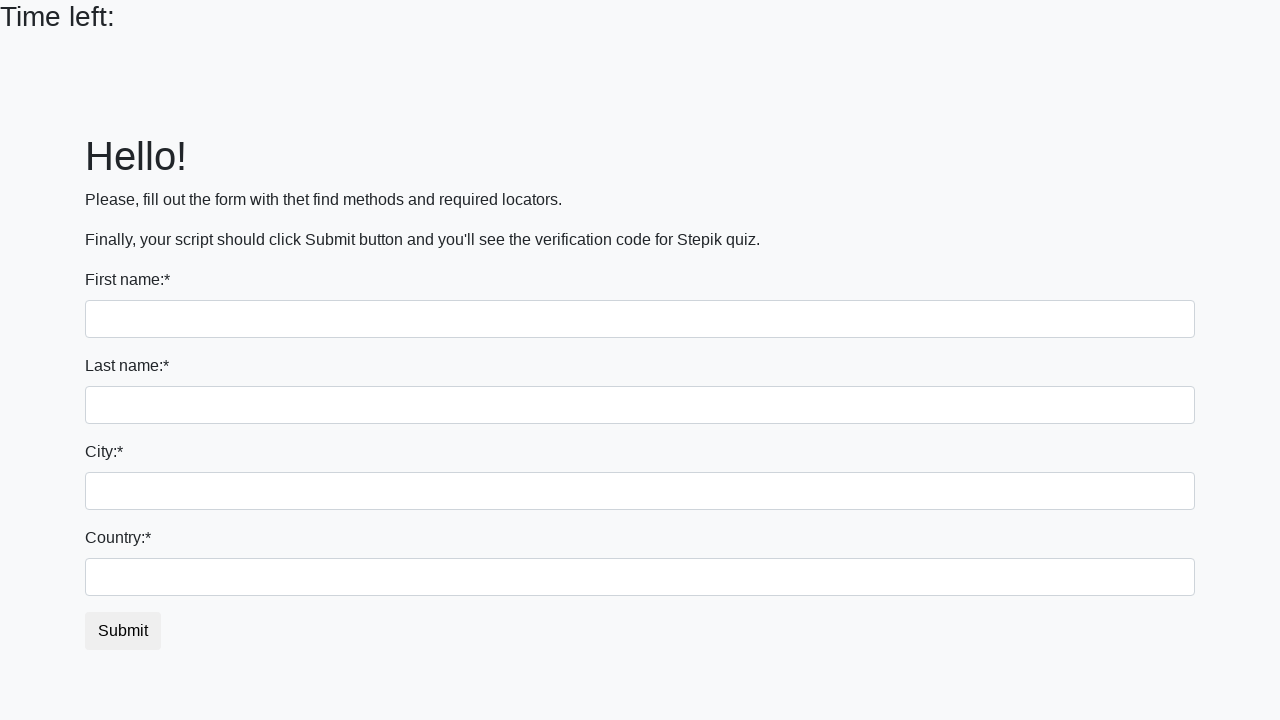

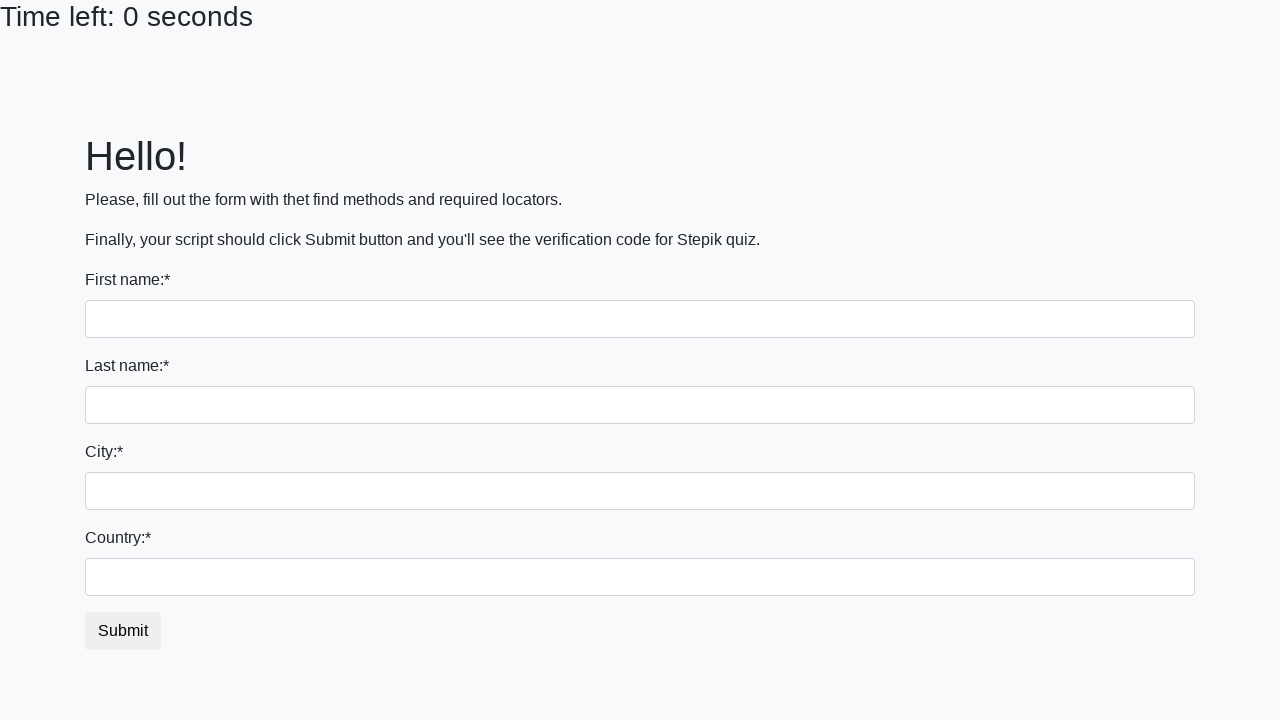